Launches the Harley-Davidson India website and verifies the page loads successfully

Starting URL: https://www.harley-davidson.com/in/en/index.html

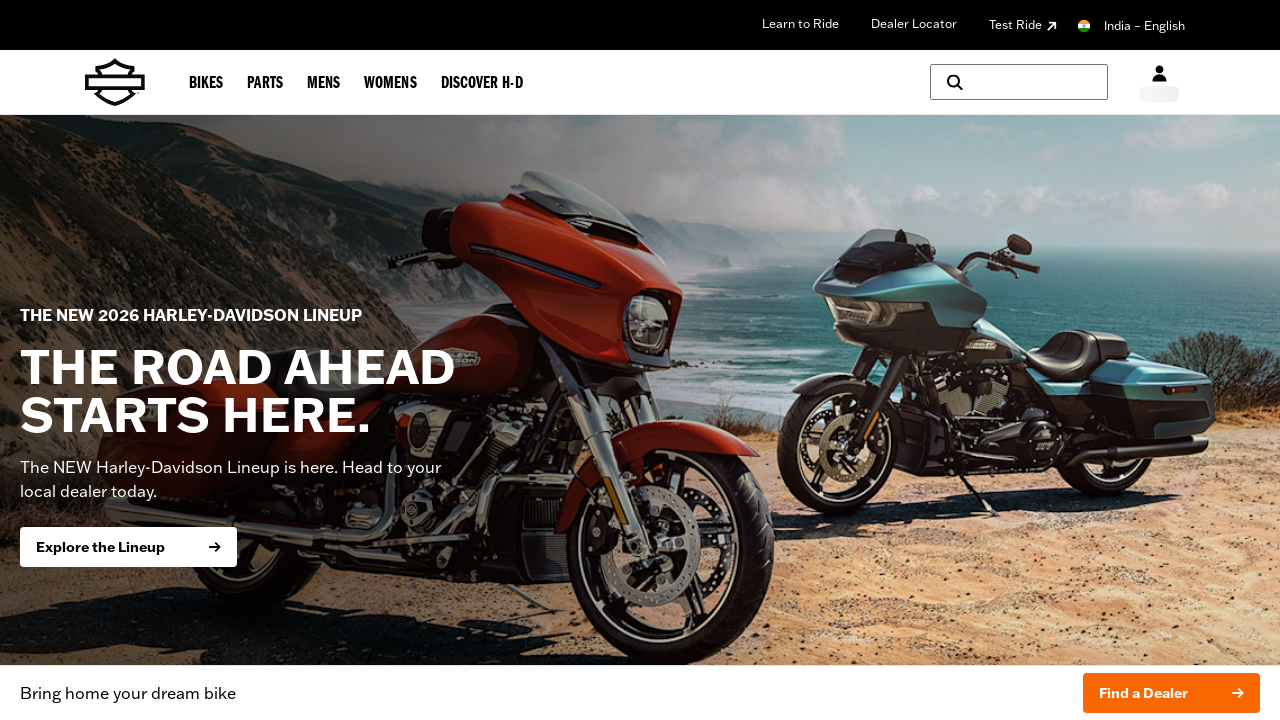

DOM content loaded for Harley-Davidson India website
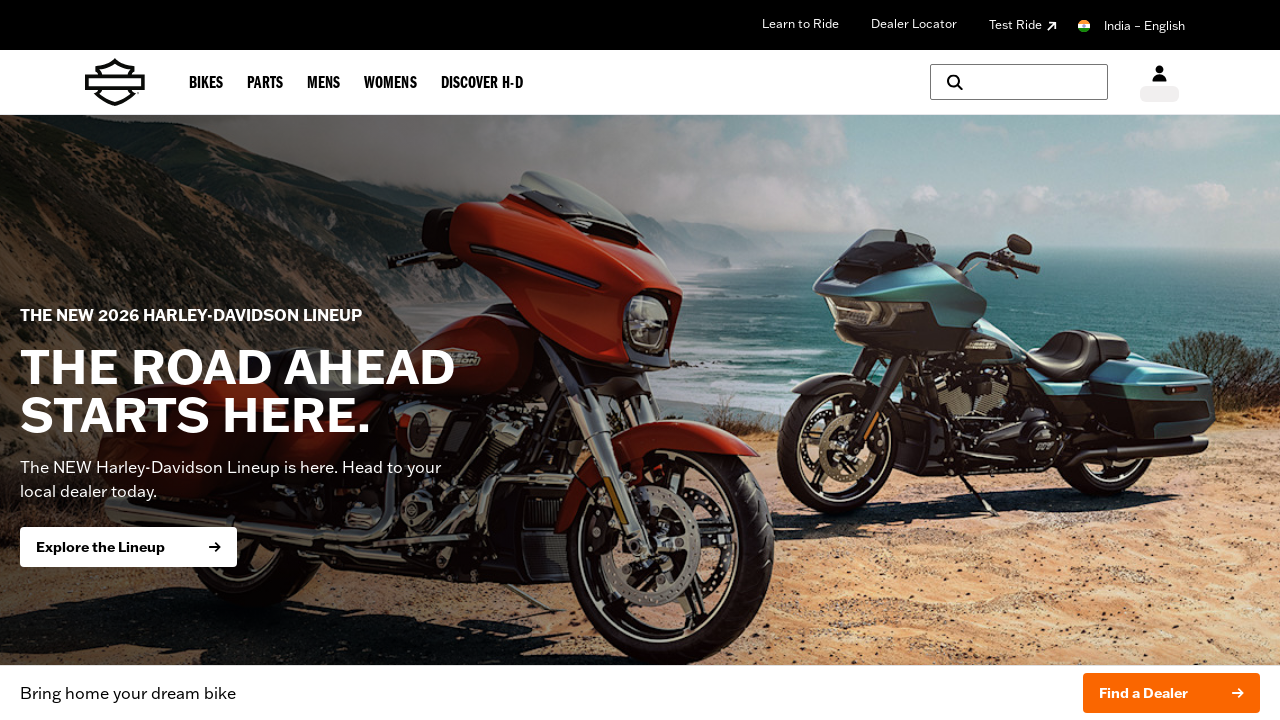

Body element found, page successfully loaded
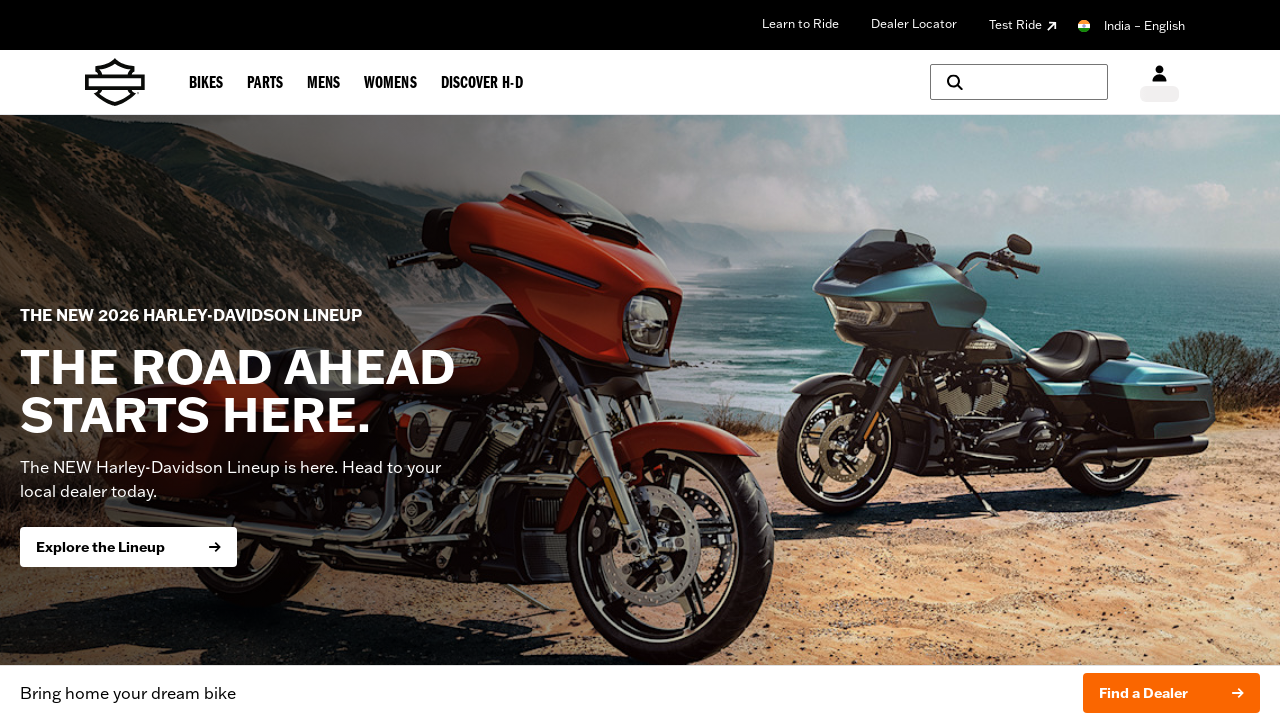

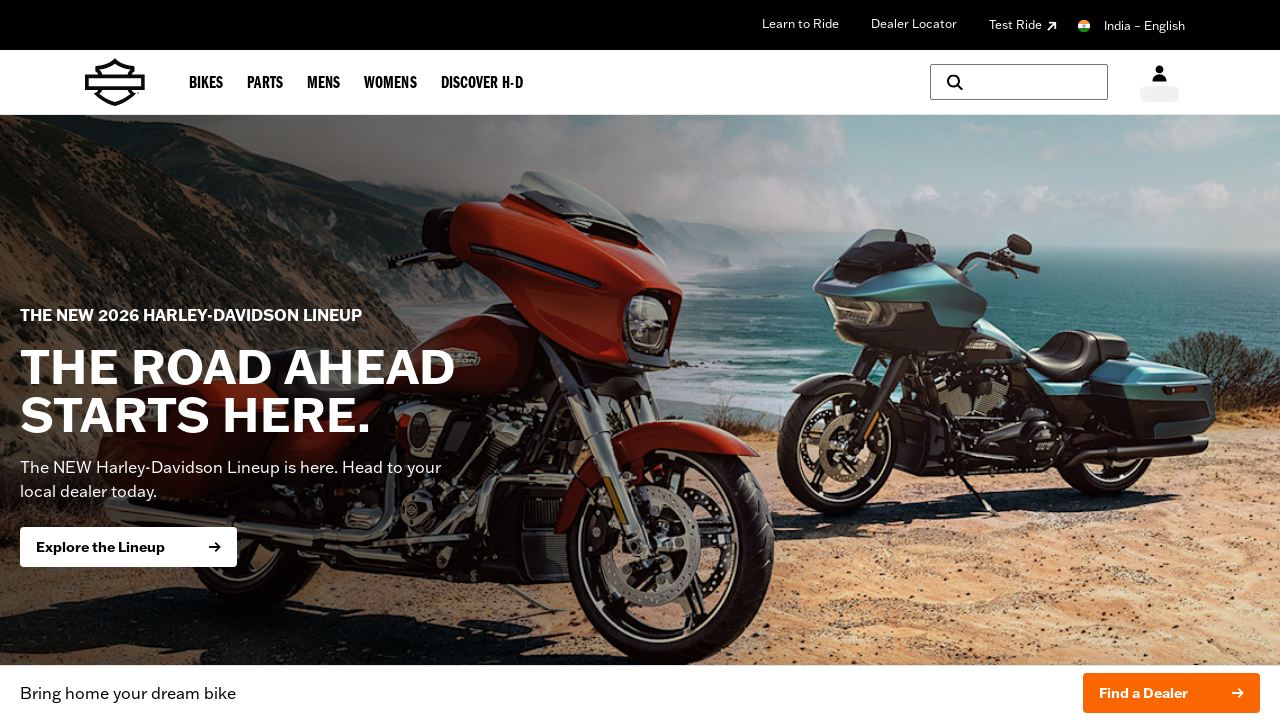